Tests adding a single element by clicking the "Add Element" button and verifying one delete button appears

Starting URL: https://the-internet.herokuapp.com

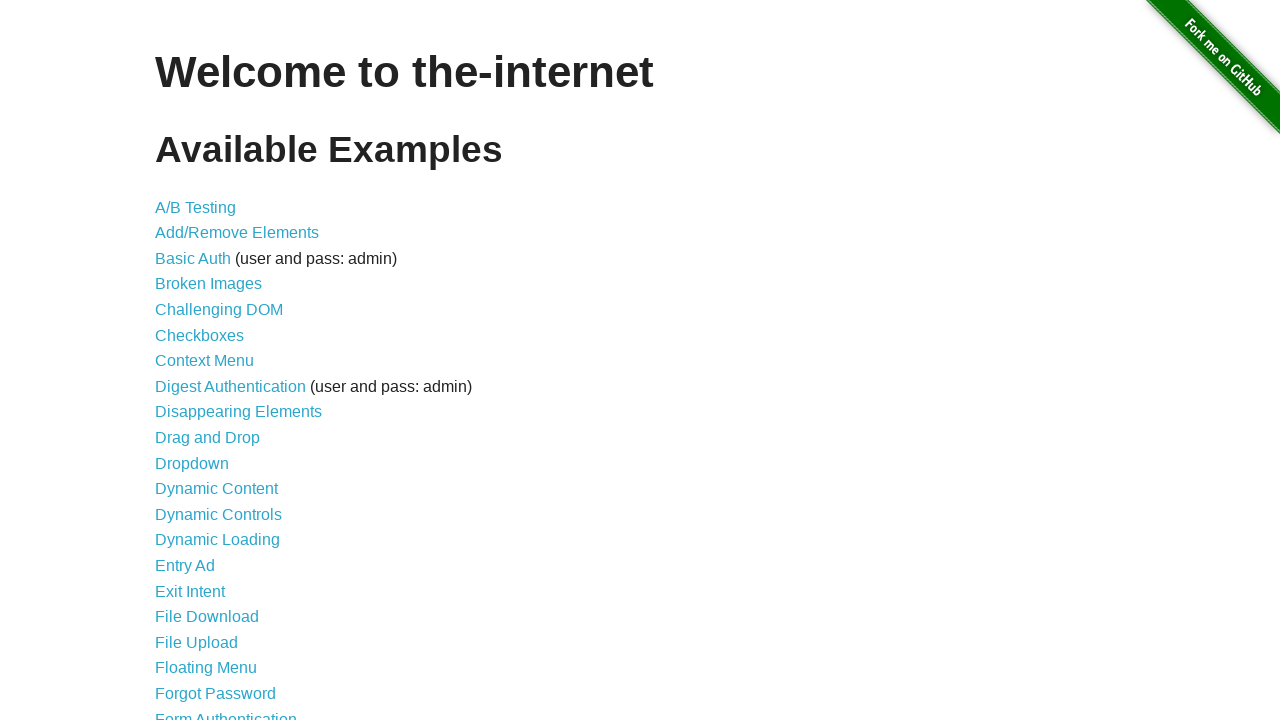

Clicked link to navigate to Add/Remove Elements page at (237, 233) on a[href='/add_remove_elements/']
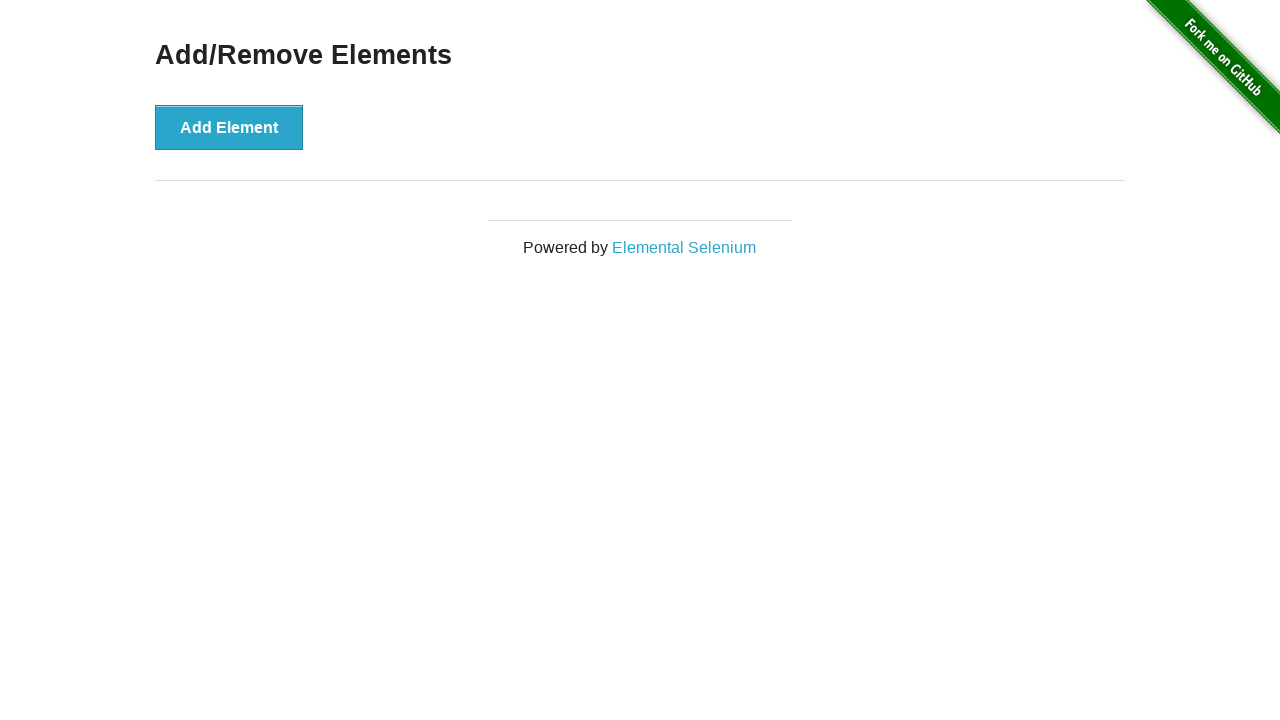

Clicked 'Add Element' button at (229, 127) on button:has-text('Add Element')
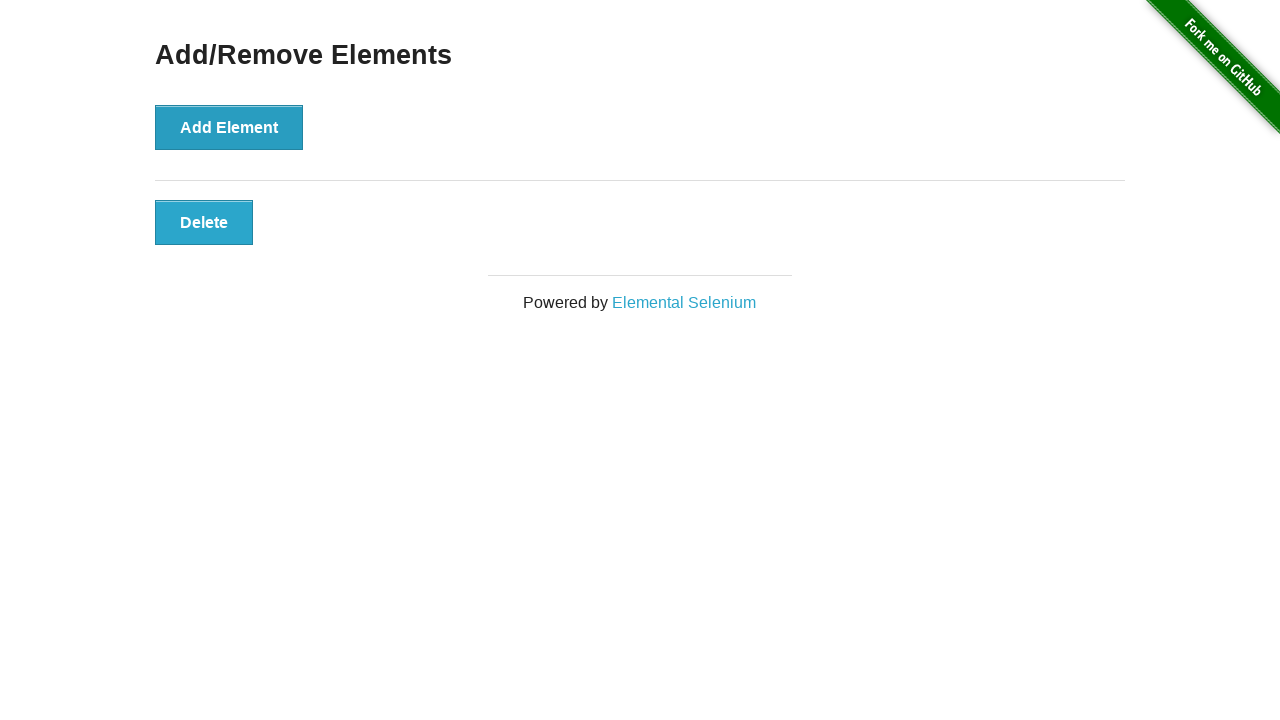

Delete button appeared on page
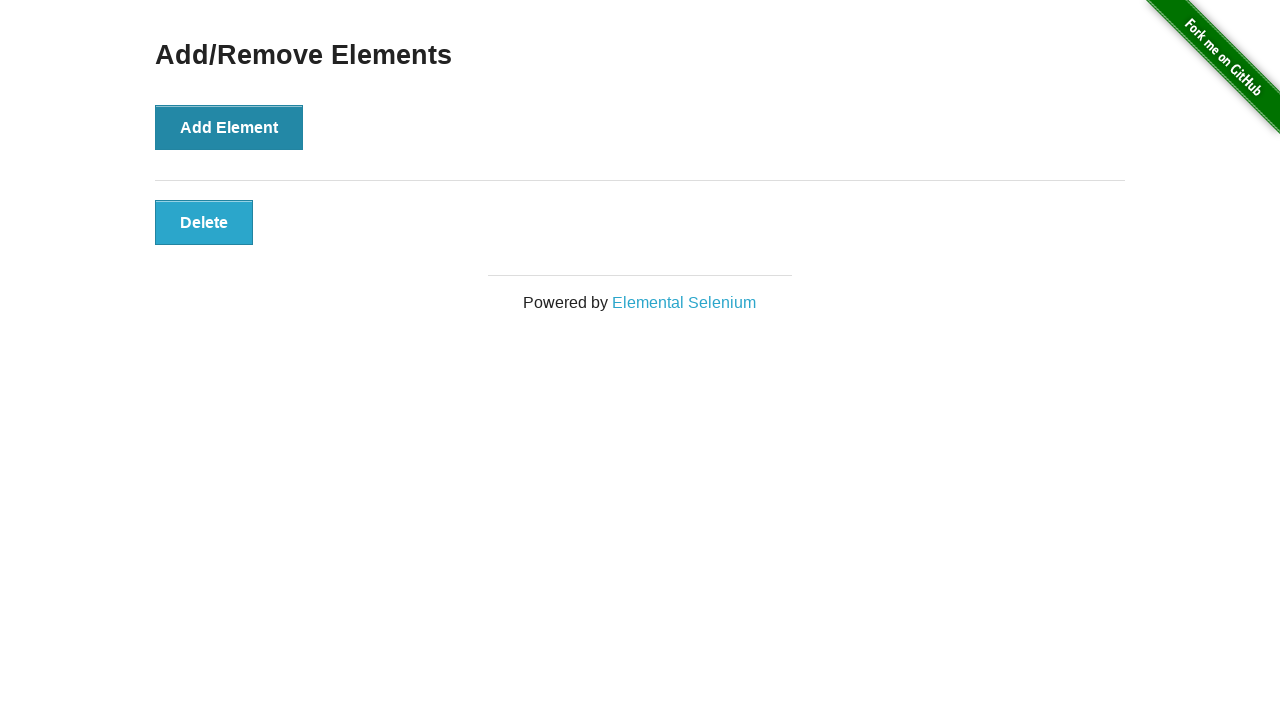

Verified exactly one delete button exists
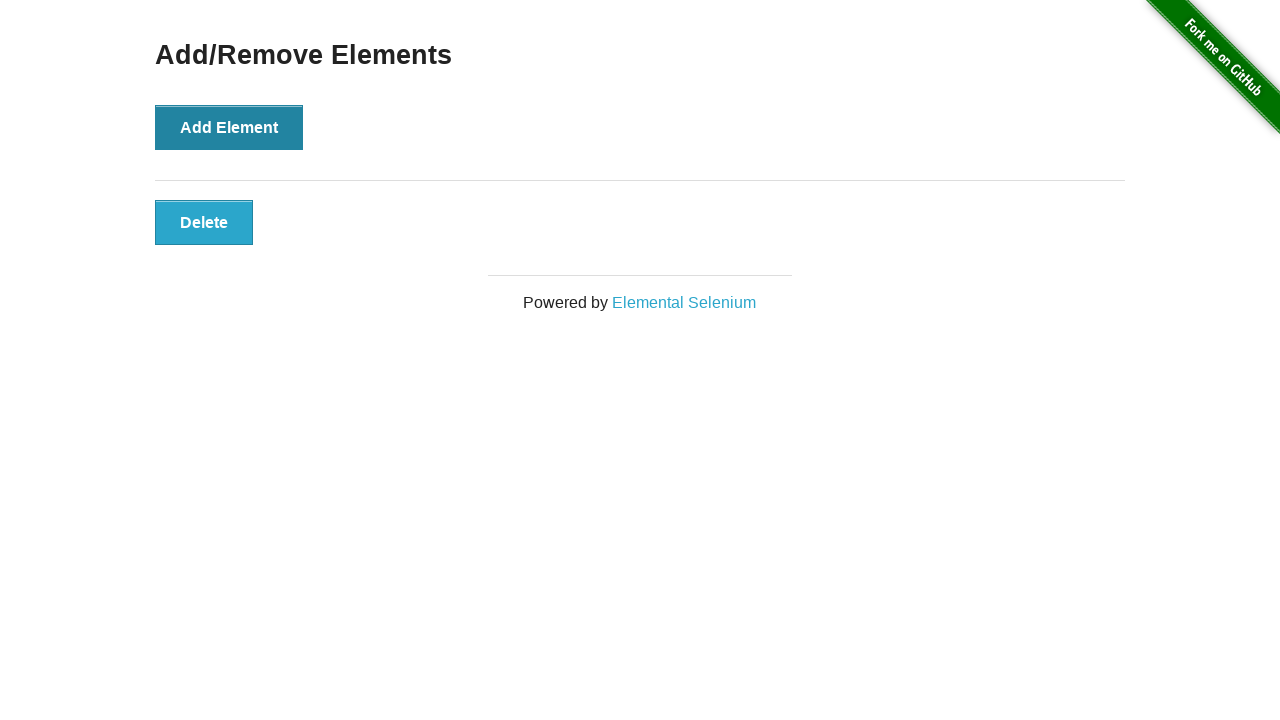

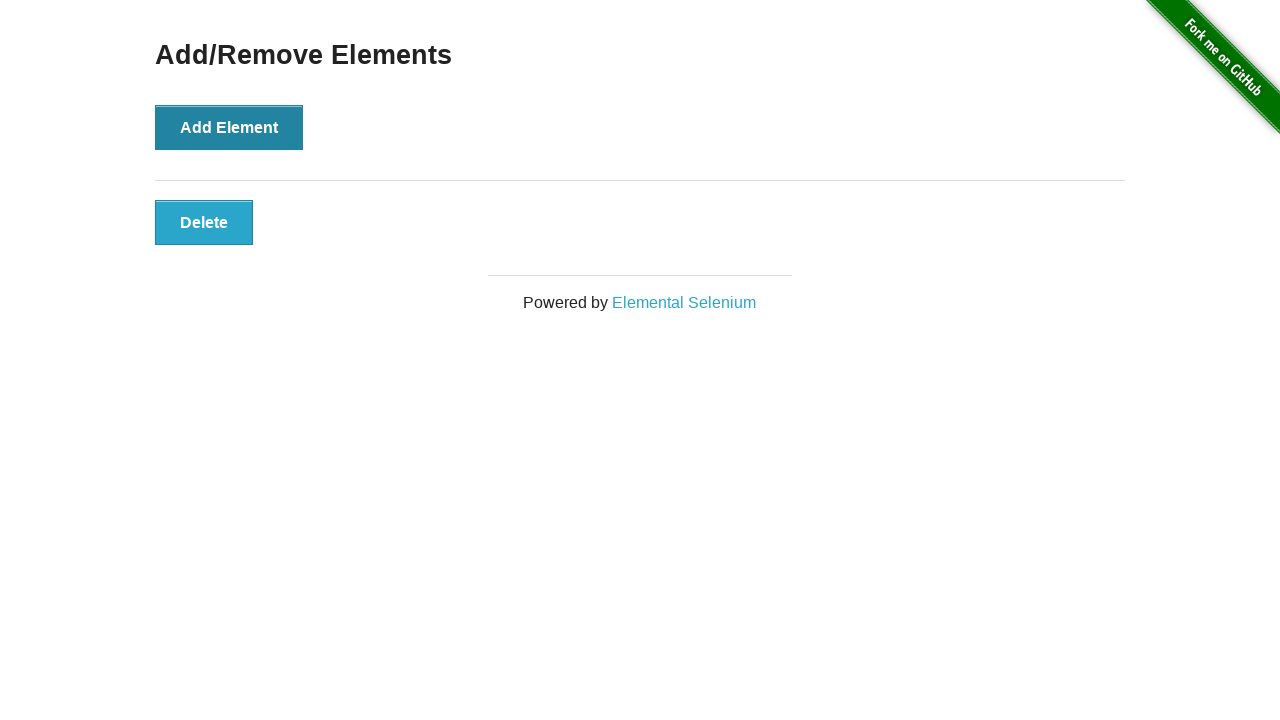